Tests drag and drop functionality by dragging an element from one location and dropping it to another location

Starting URL: https://www.leafground.com/drag.xhtml

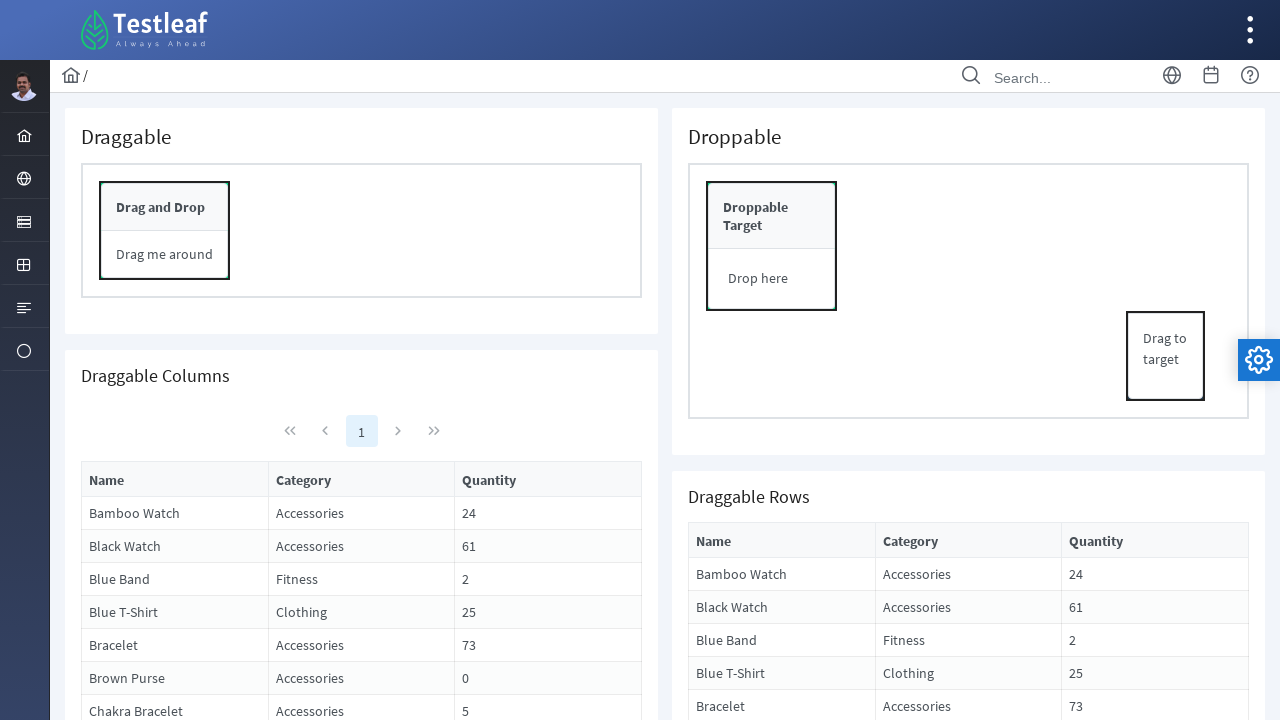

Located draggable element with id 'form:drag_content'
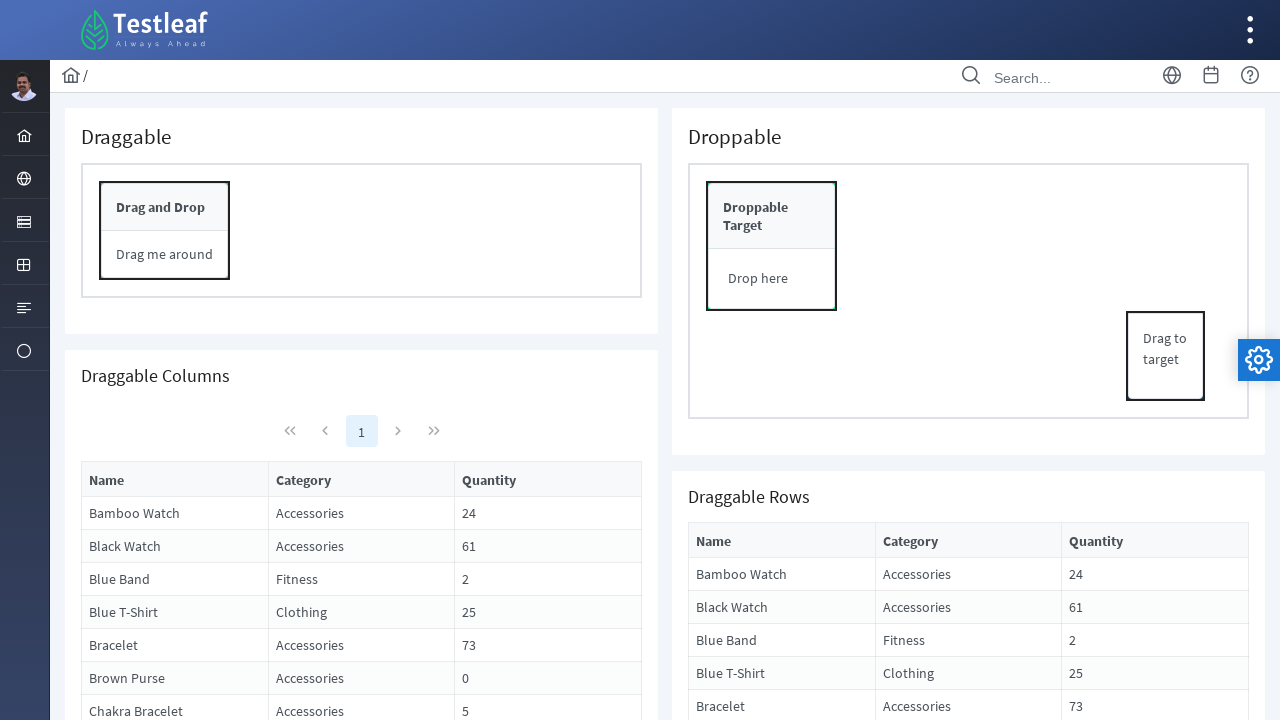

Located drop target element with id 'form:drop_content'
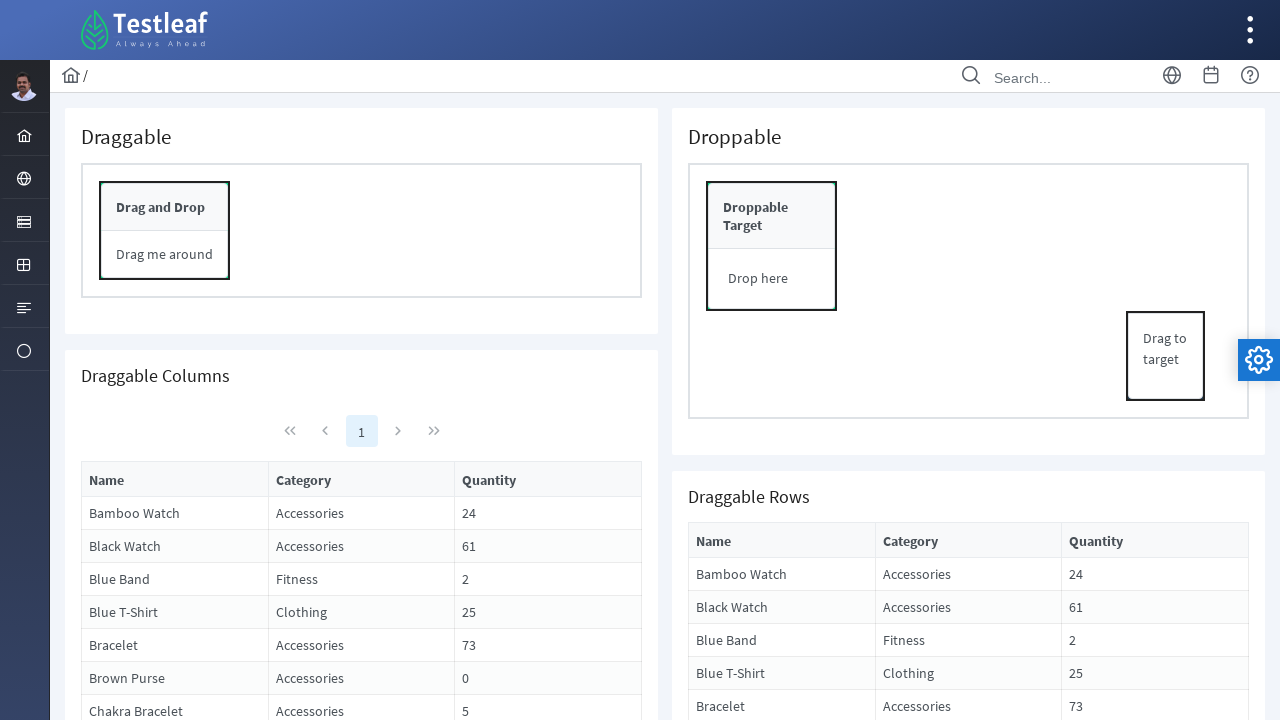

Performed drag and drop from source element to target element at (772, 279)
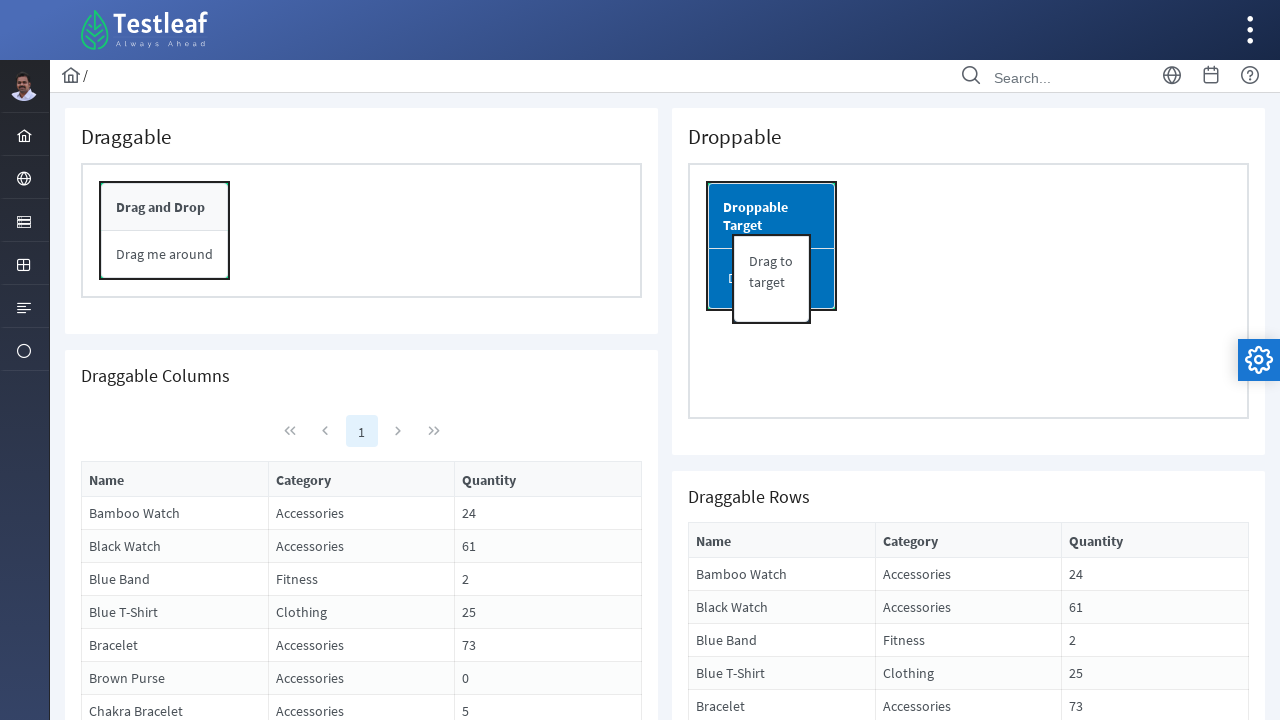

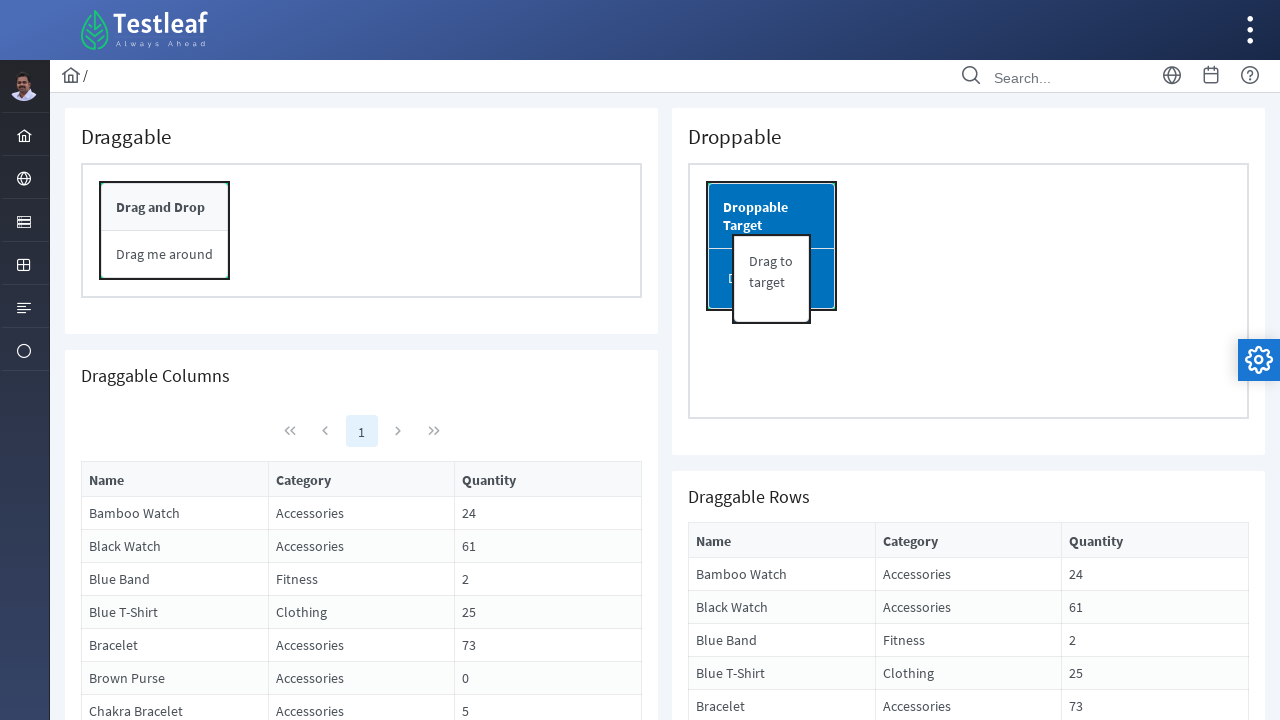